Tests the Add/Remove Elements feature by navigating to the page, clicking Add Element button, verifying Delete button appears, then clicking Delete and verifying it disappears

Starting URL: http://the-internet.herokuapp.com/

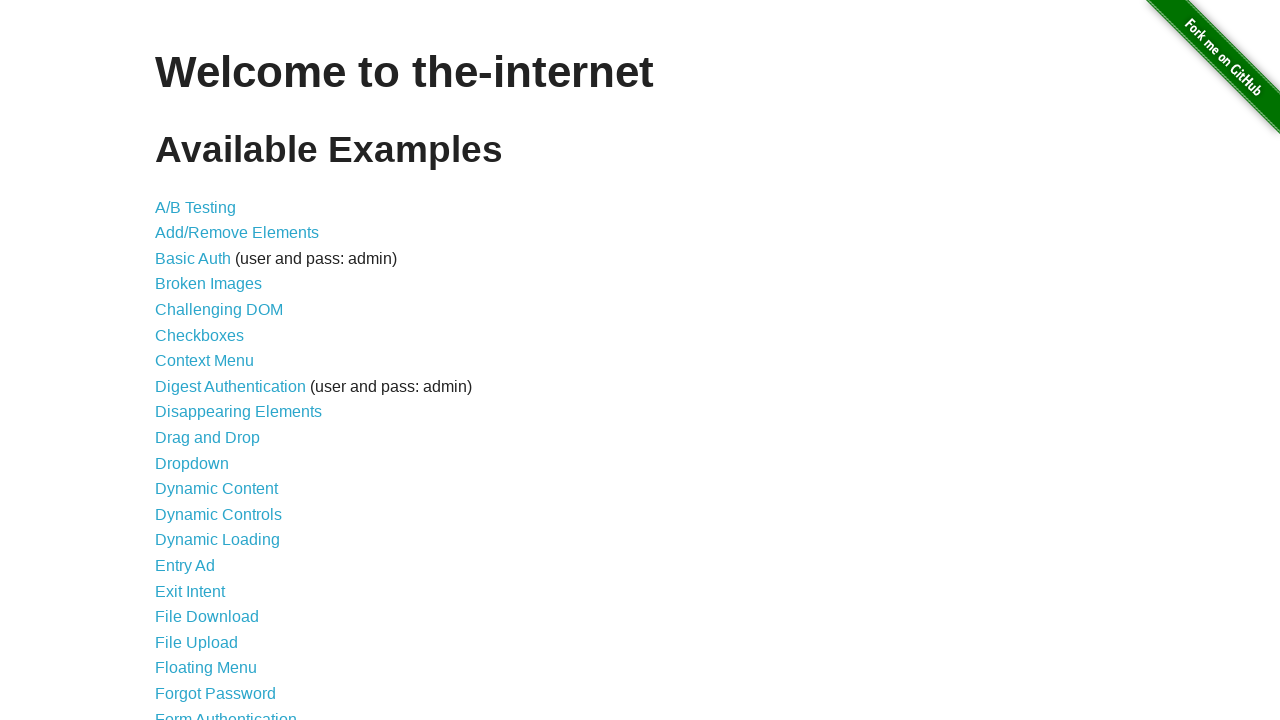

Clicked on Add/Remove Elements link at (237, 233) on internal:role=link[name="Add/Remove Elements"i]
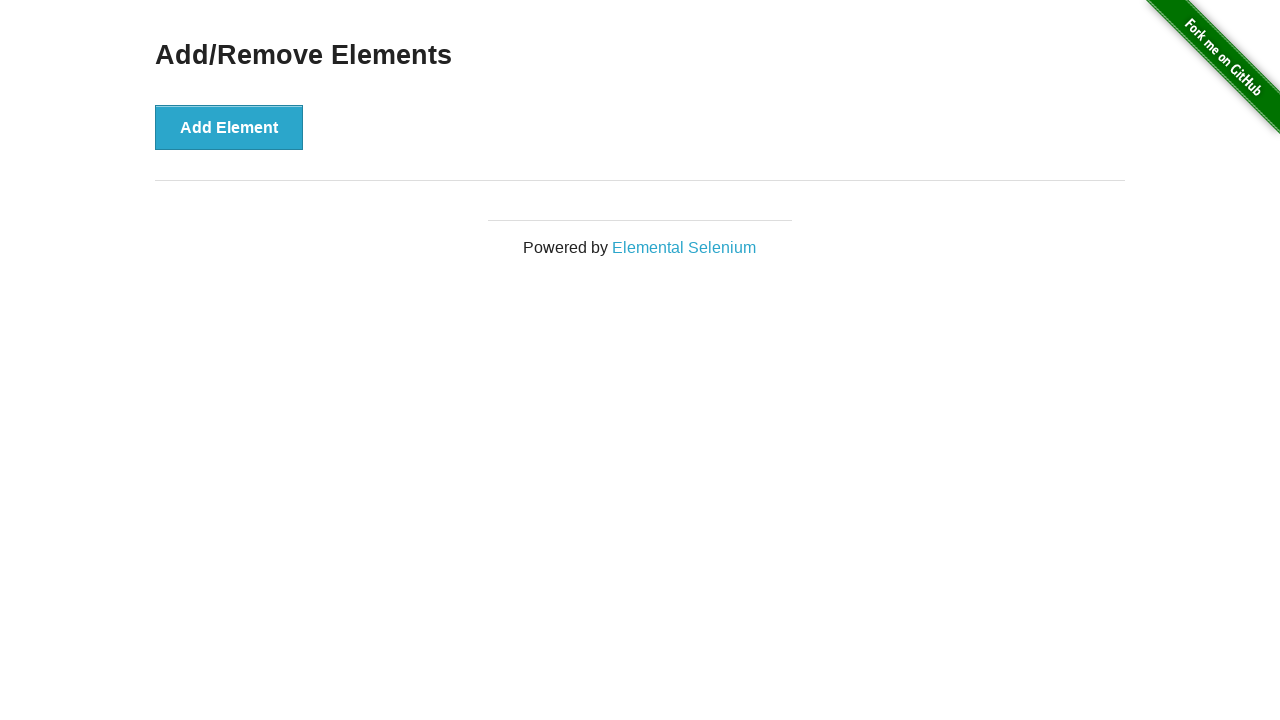

Navigated to Add/Remove Elements page
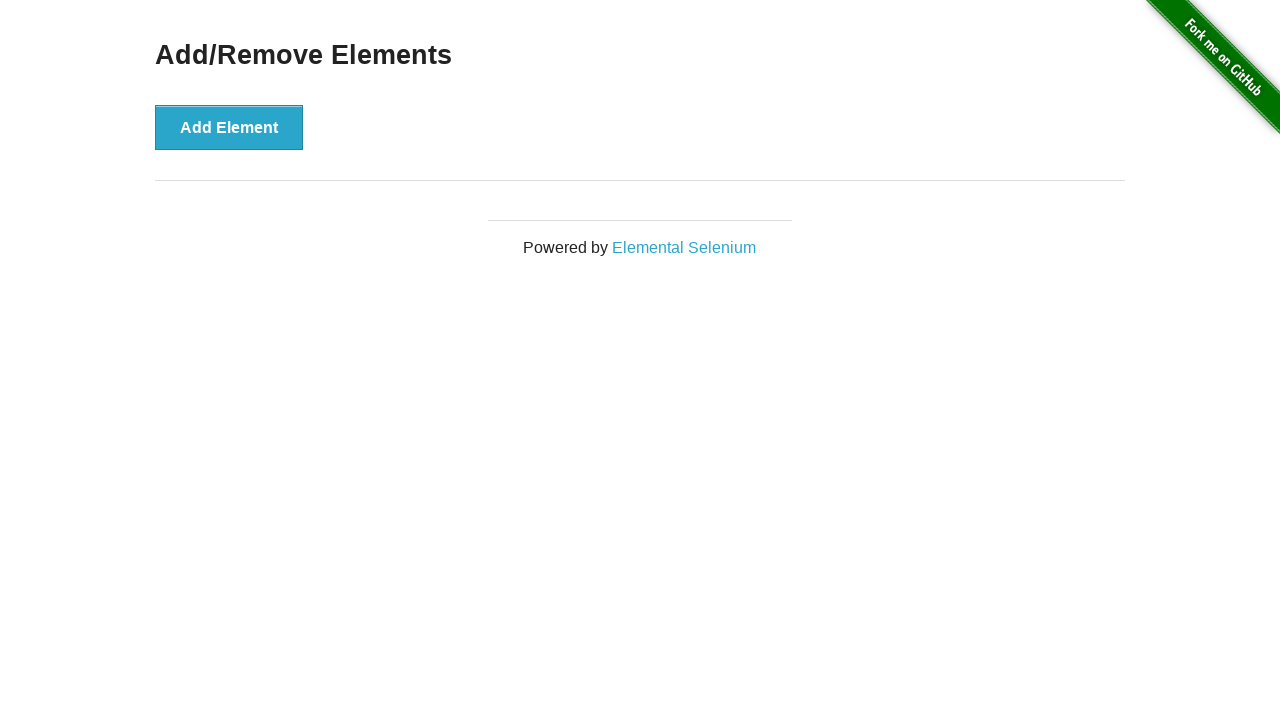

Clicked Add Element button at (229, 127) on internal:role=button[name="Add Element"i]
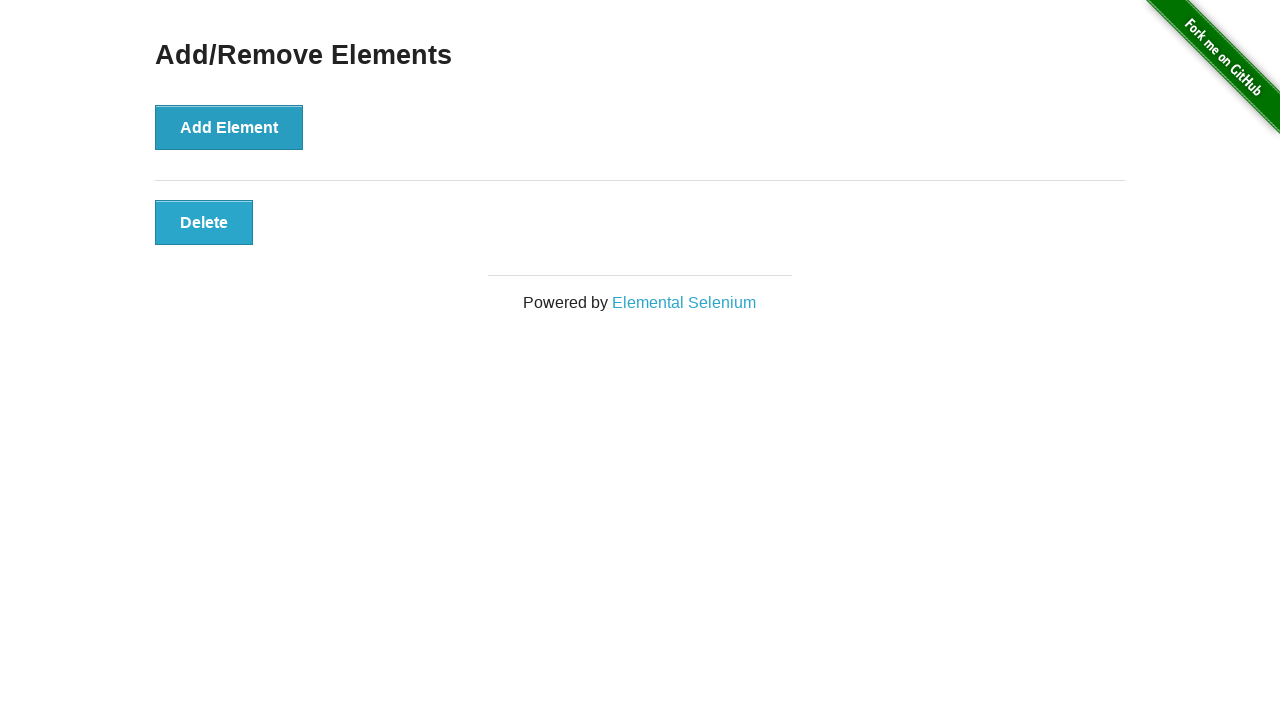

Clicked Delete button at (204, 222) on internal:role=button[name="Delete"i]
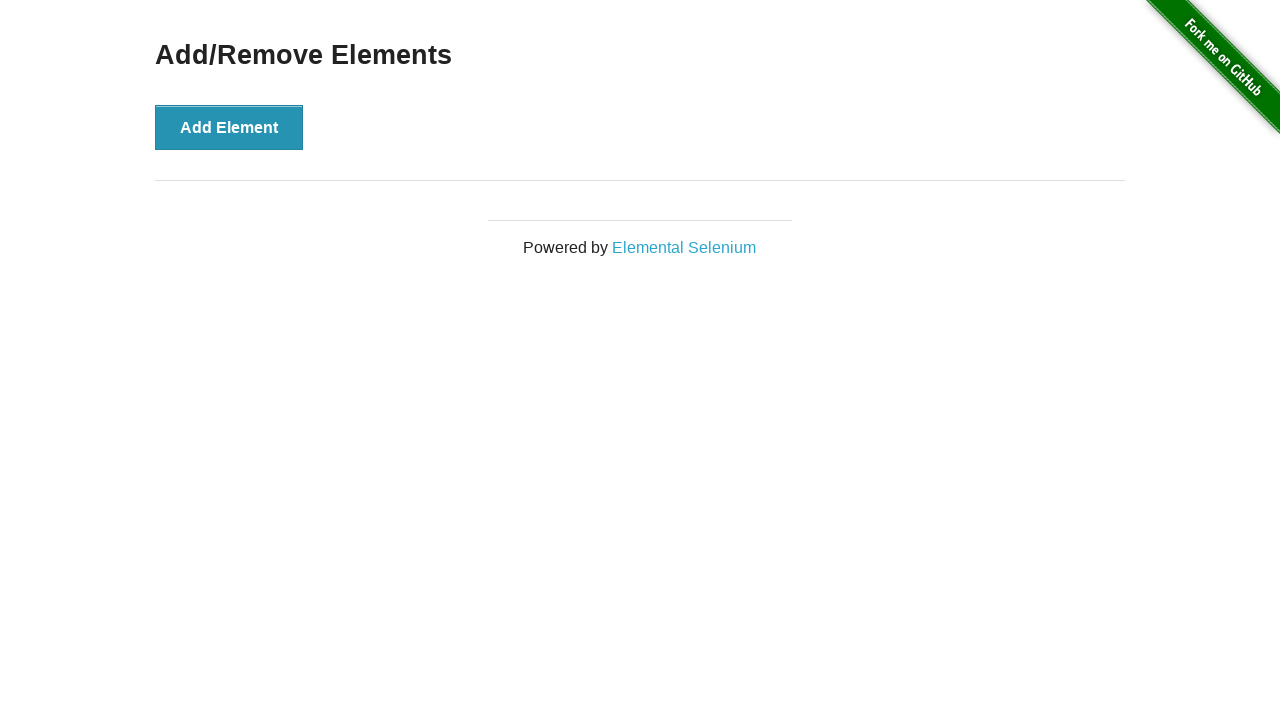

Verified Delete button is no longer visible
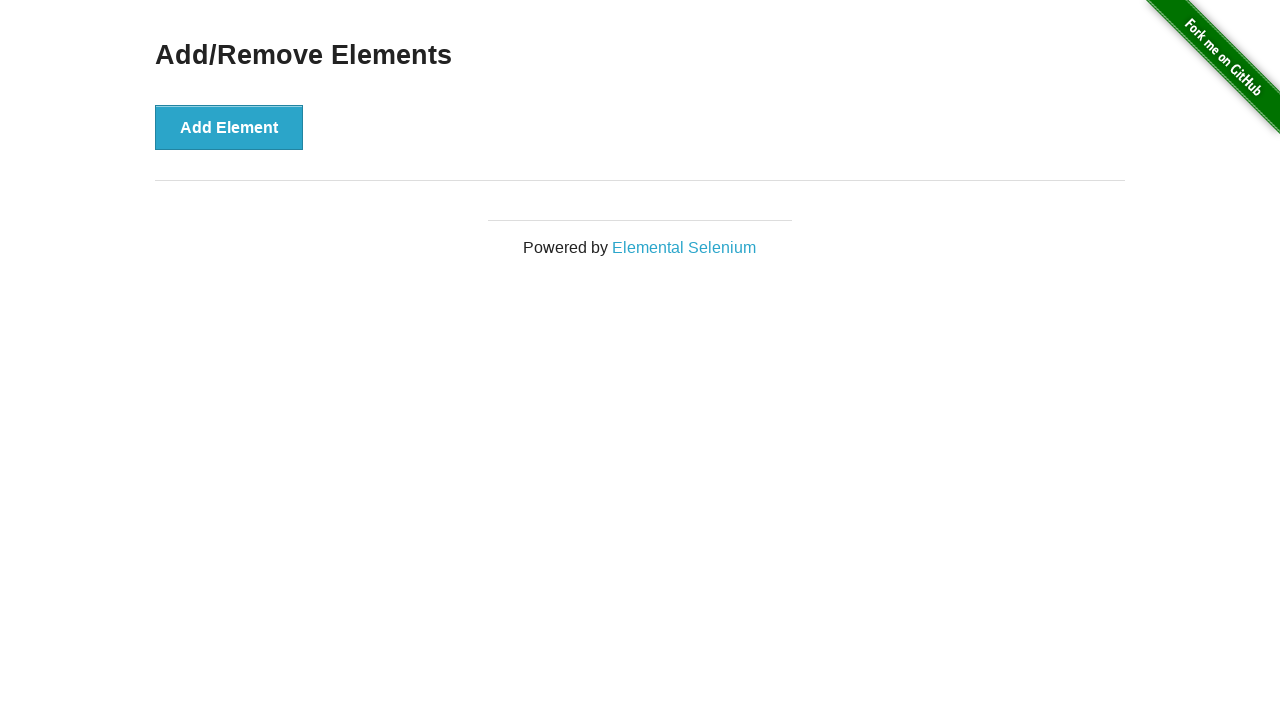

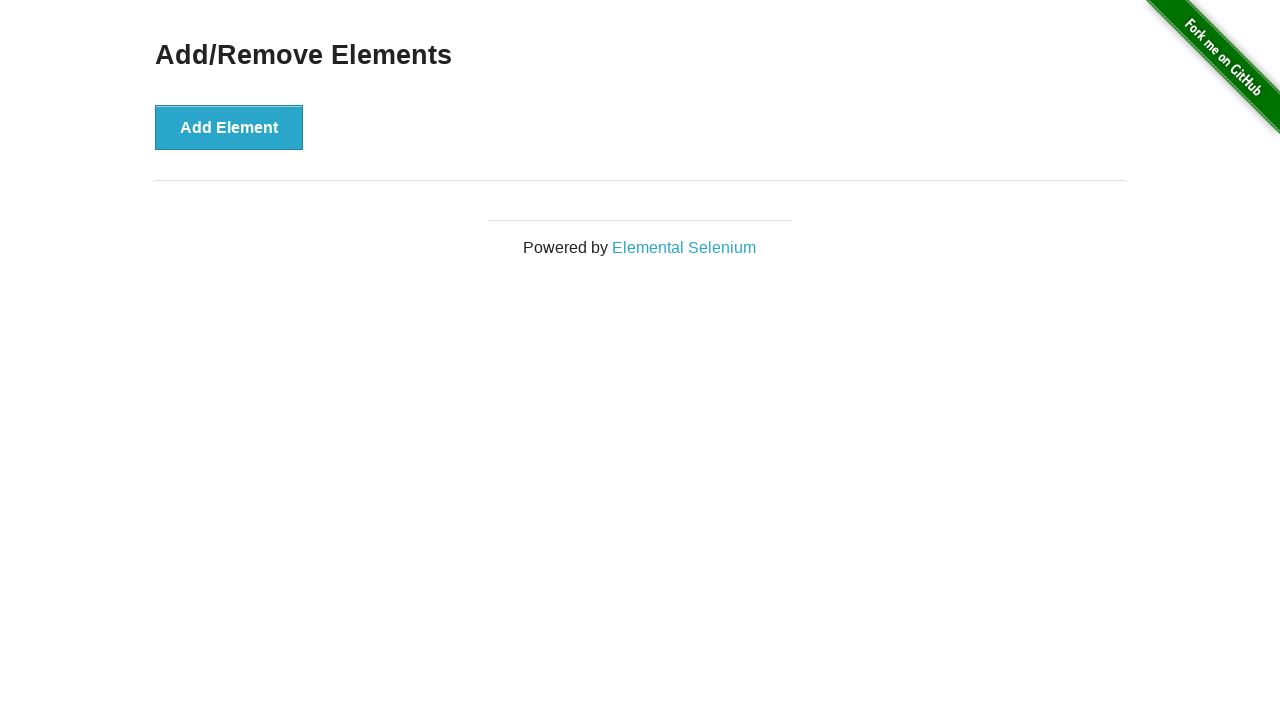